Tests dropdown selection by selecting a color option and multiple car options from select menus

Starting URL: https://demoqa.com/select-menu

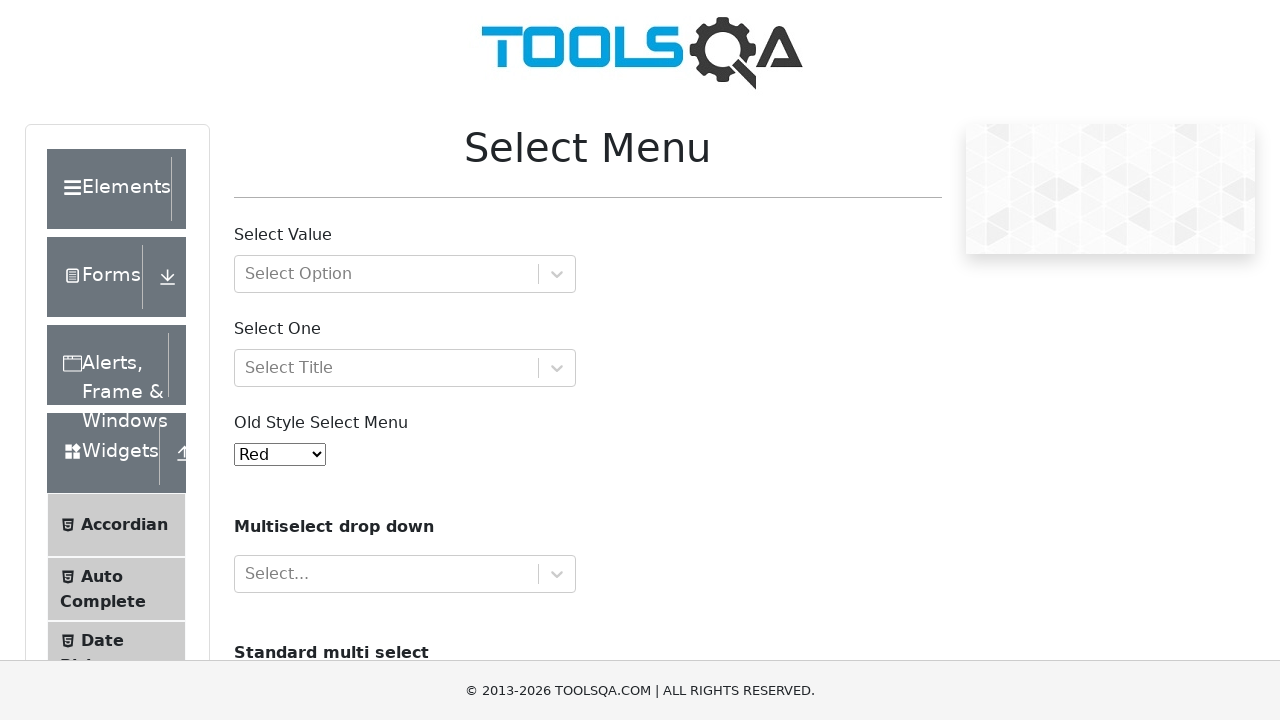

Selected color option '1' from old select menu on #oldSelectMenu
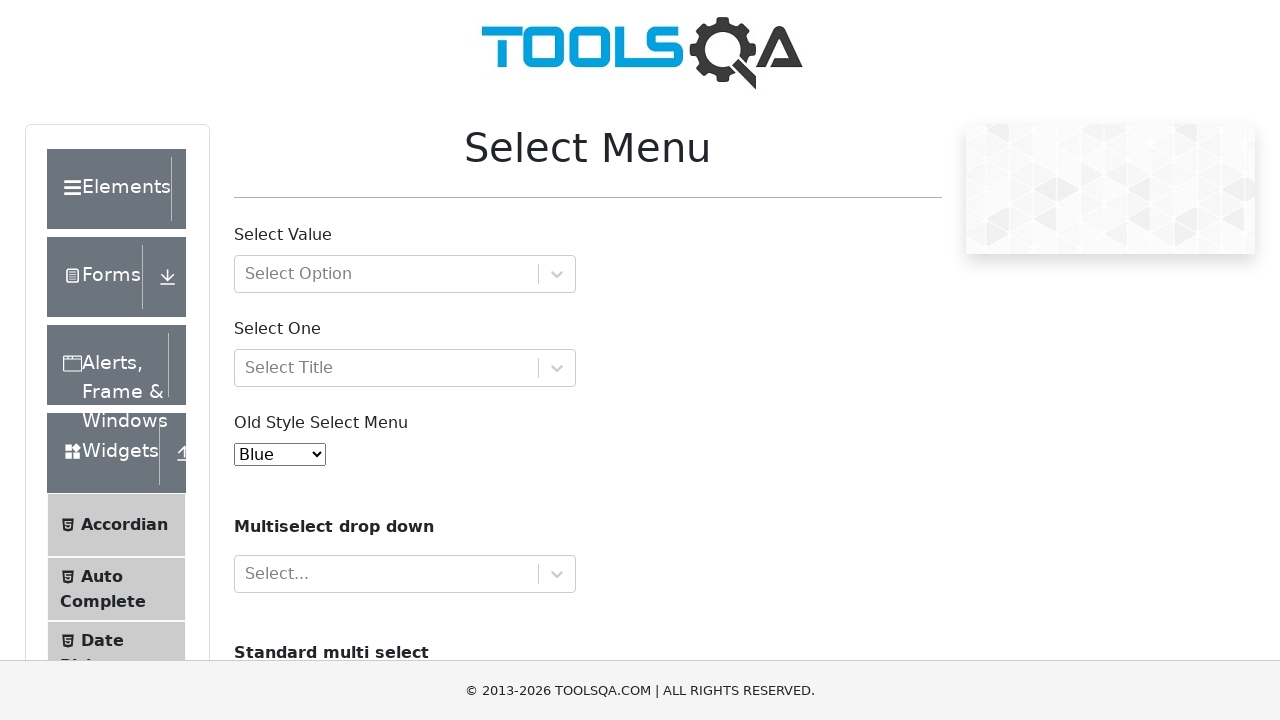

Selected multiple car options 'volvo' and 'audi' from cars dropdown on #cars
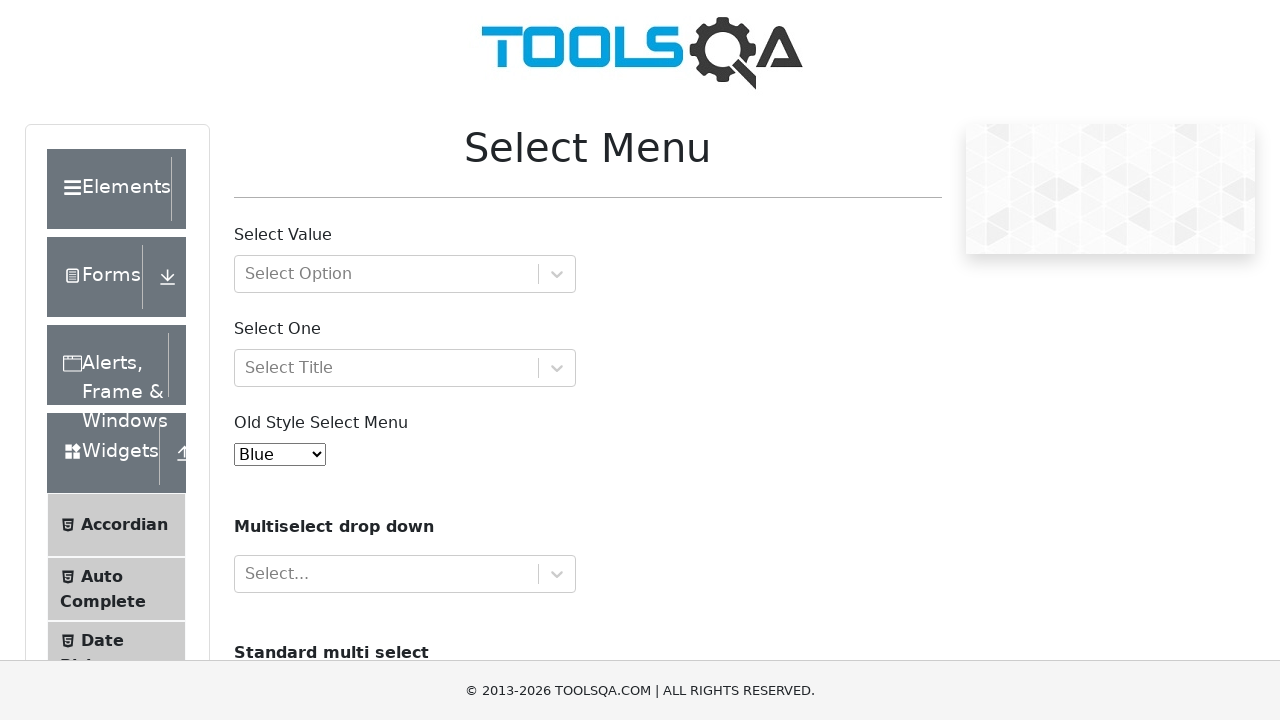

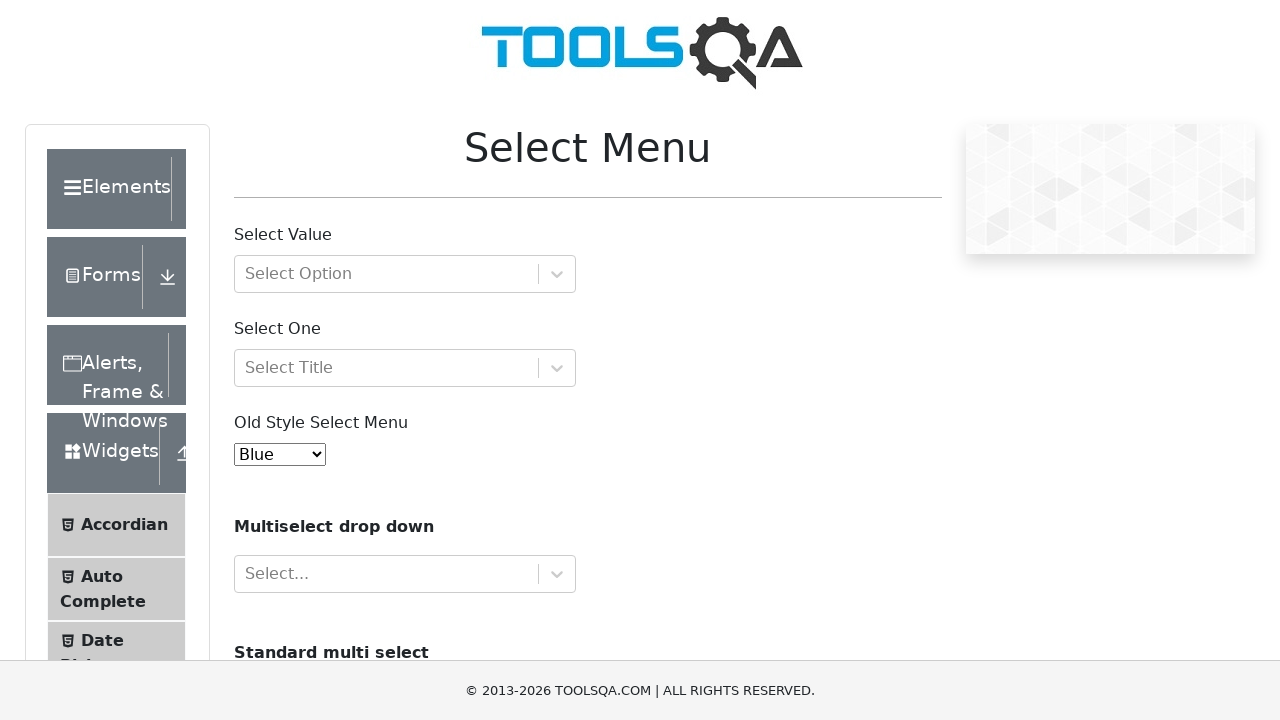